Tests a registration form by filling in first name, last name, and email fields, submitting the form, and verifying the success message is displayed.

Starting URL: http://suninjuly.github.io/registration1.html

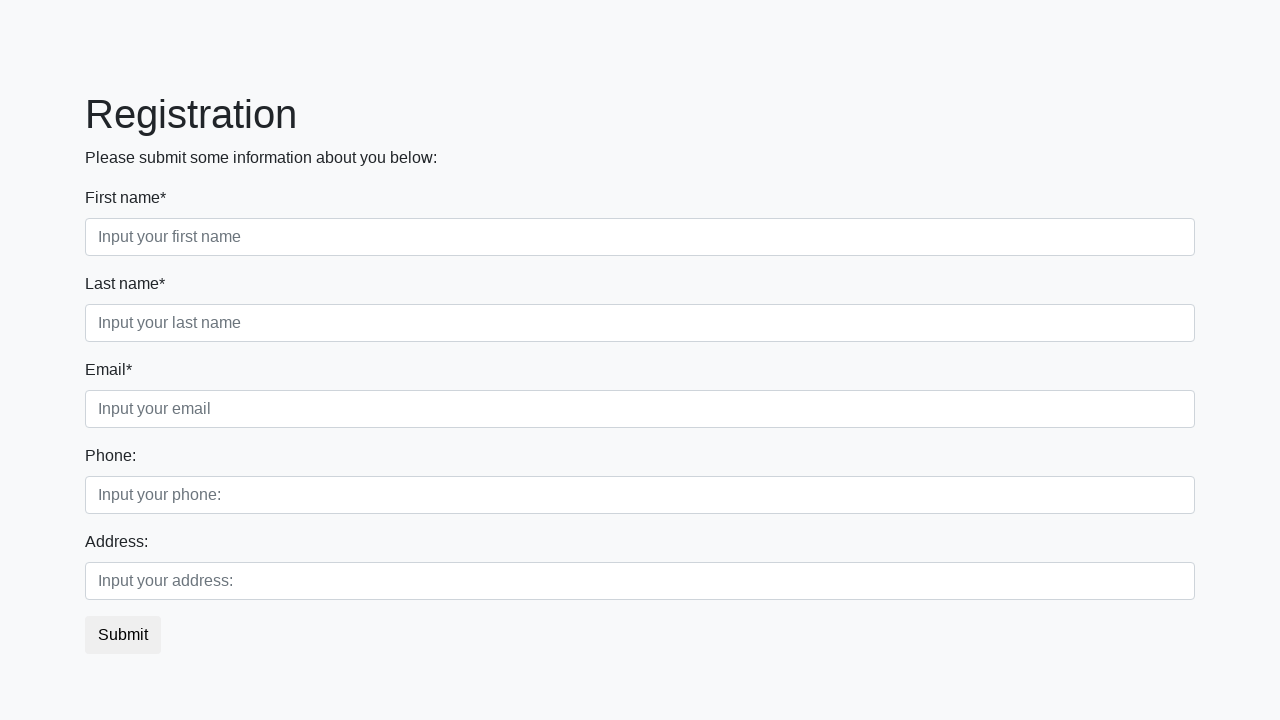

Filled first name field with 'firstname' on .first_block .form-control.first
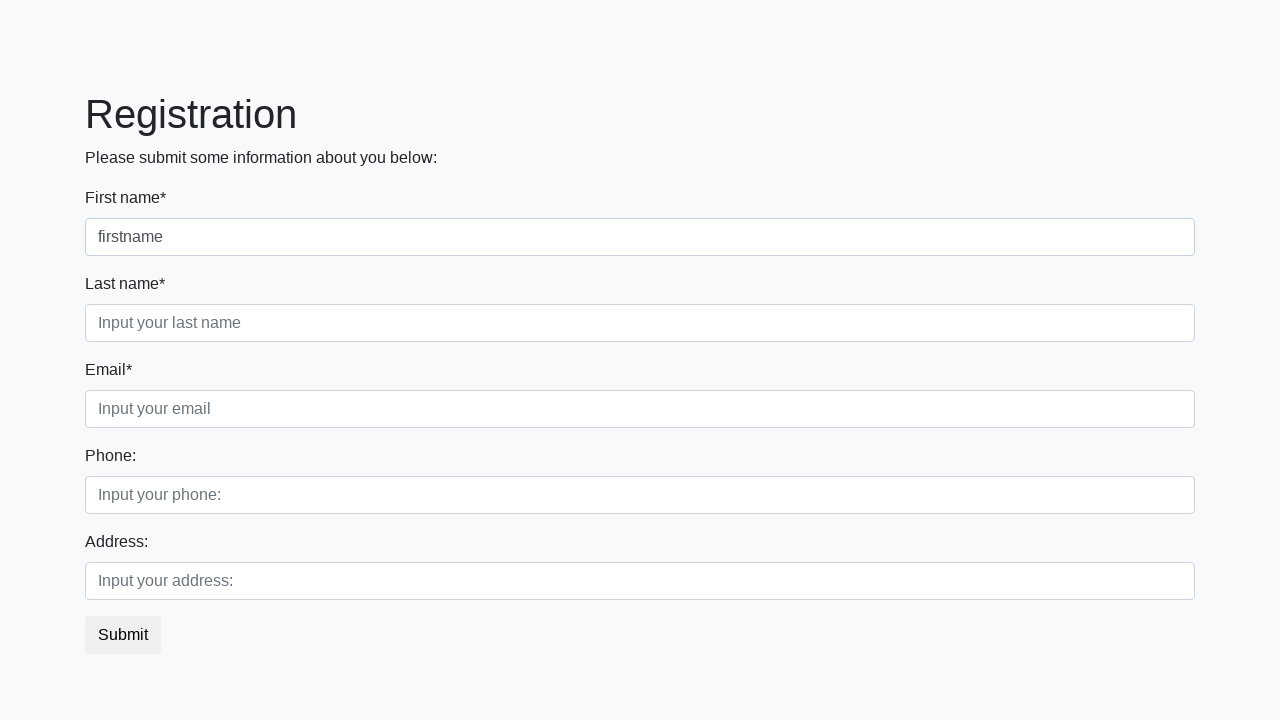

Filled last name field with 'lastname' on .first_block .form-control.second
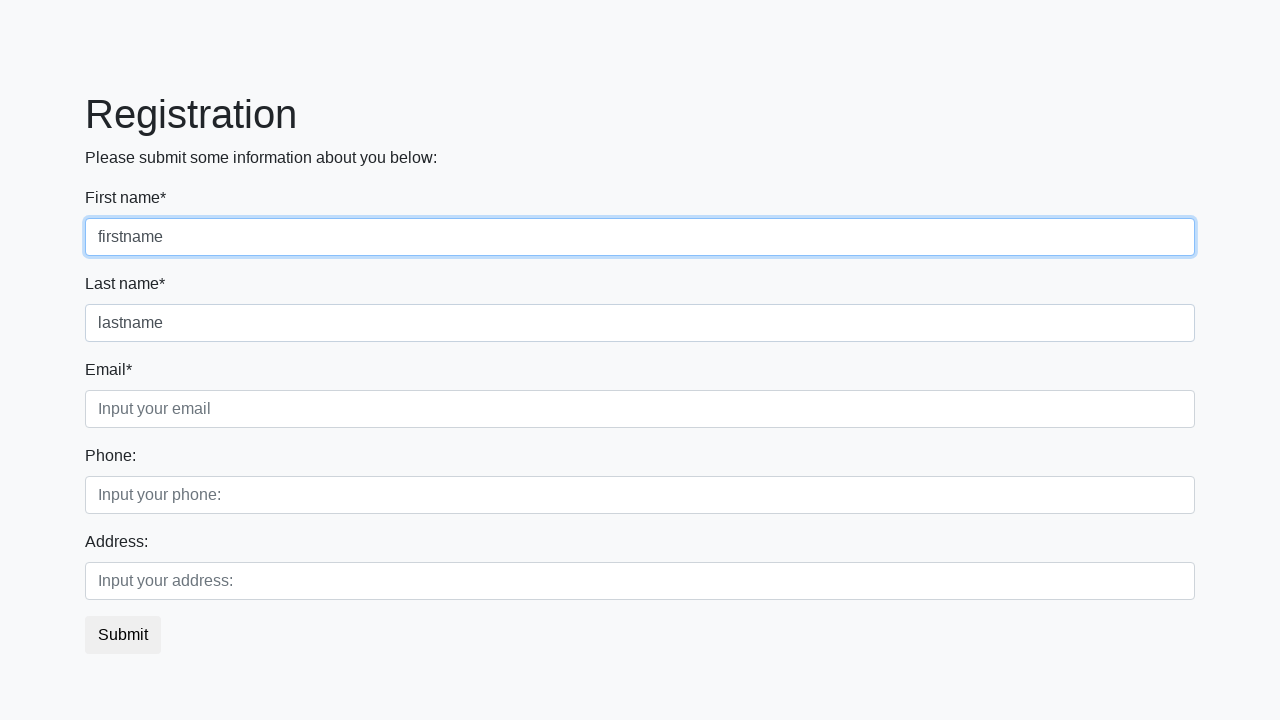

Filled email field with 'mail321@123mail.com' on .first_block .form-control.third
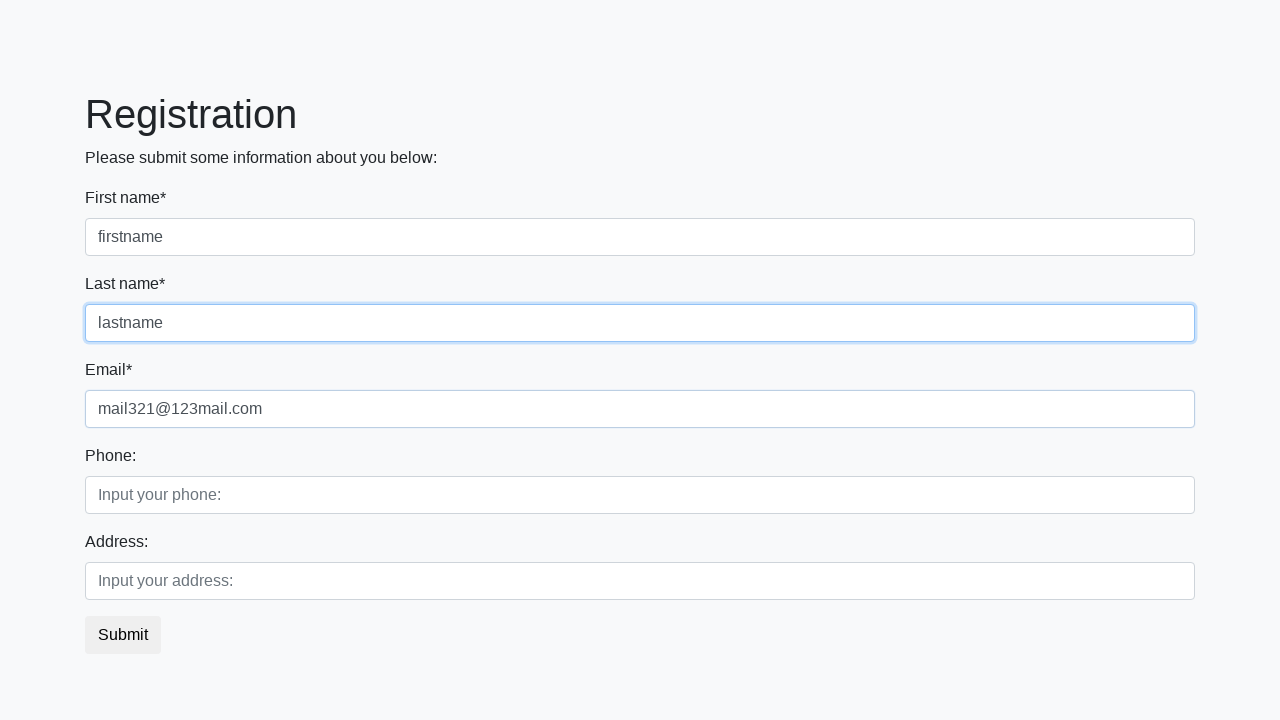

Clicked submit button to register at (123, 635) on button.btn
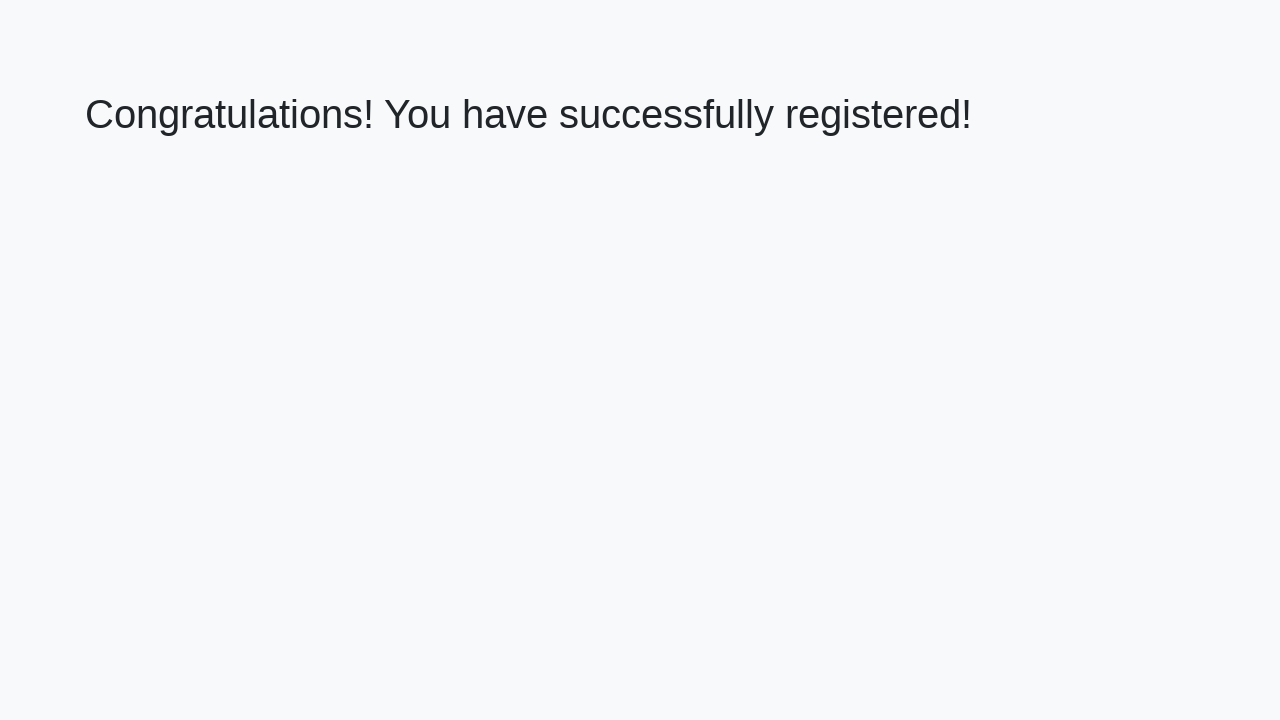

Success message header appeared
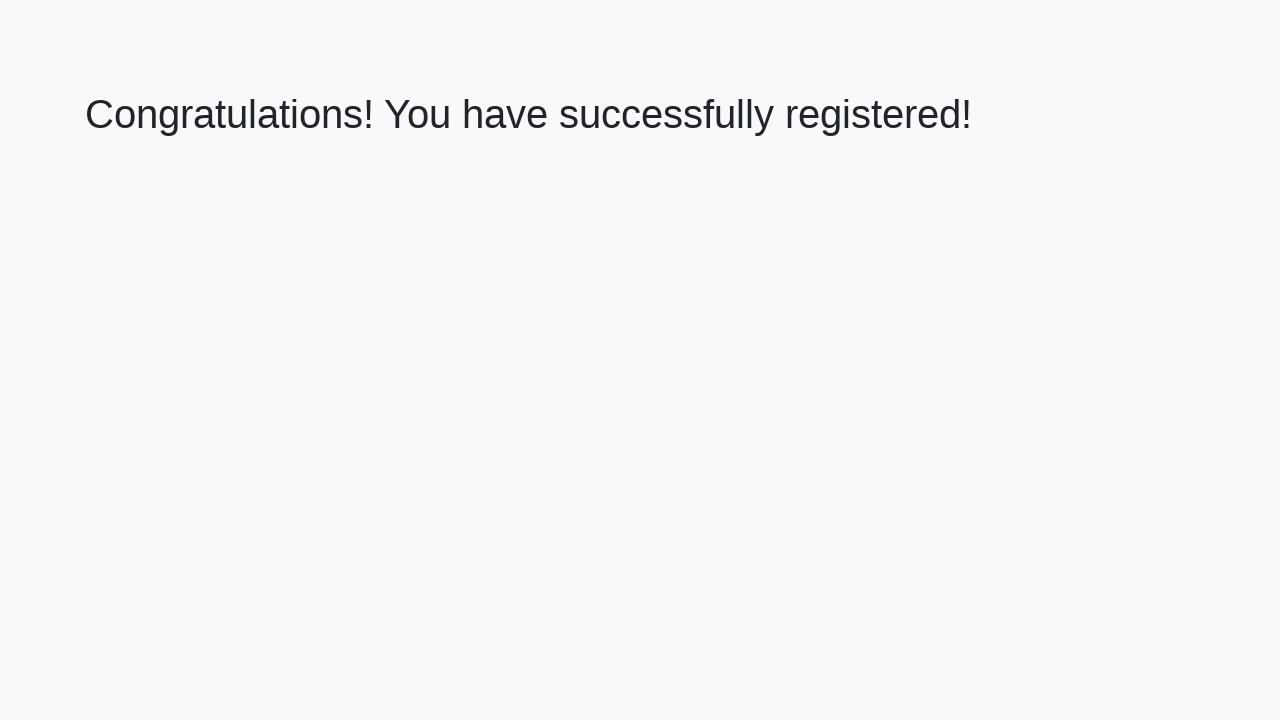

Retrieved success message: 'Congratulations! You have successfully registered!'
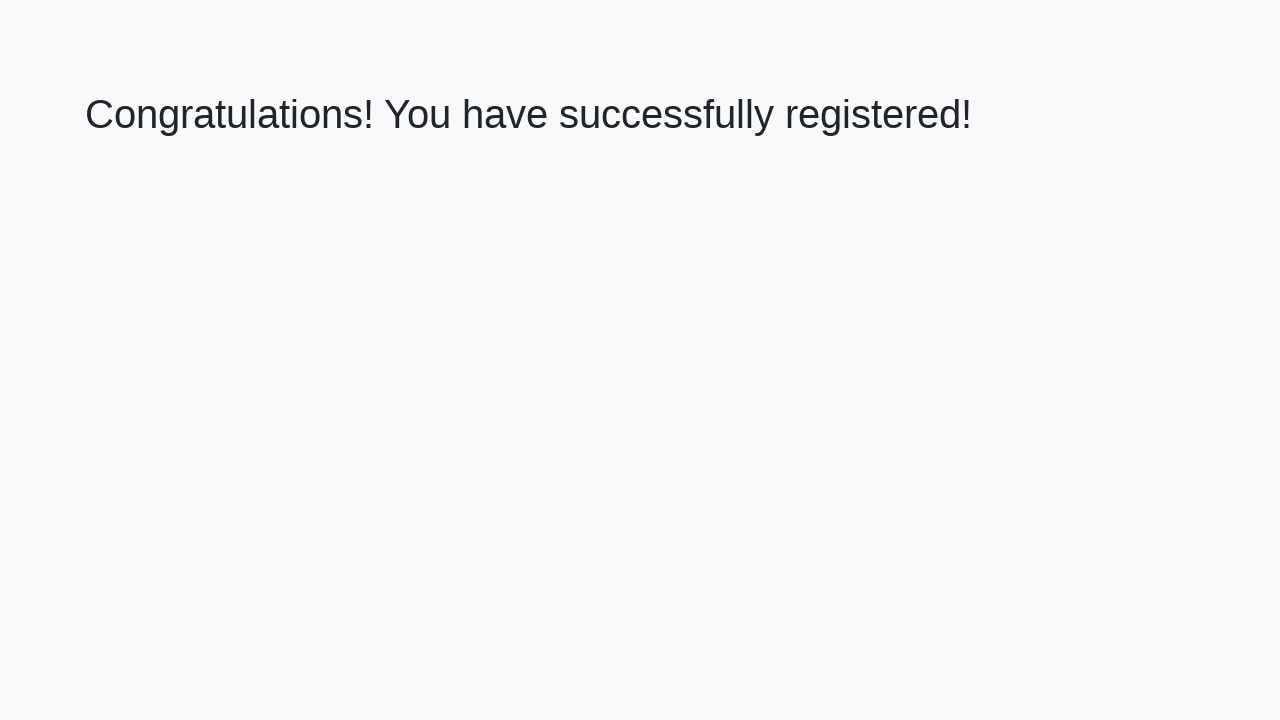

Verified success message matches expected text
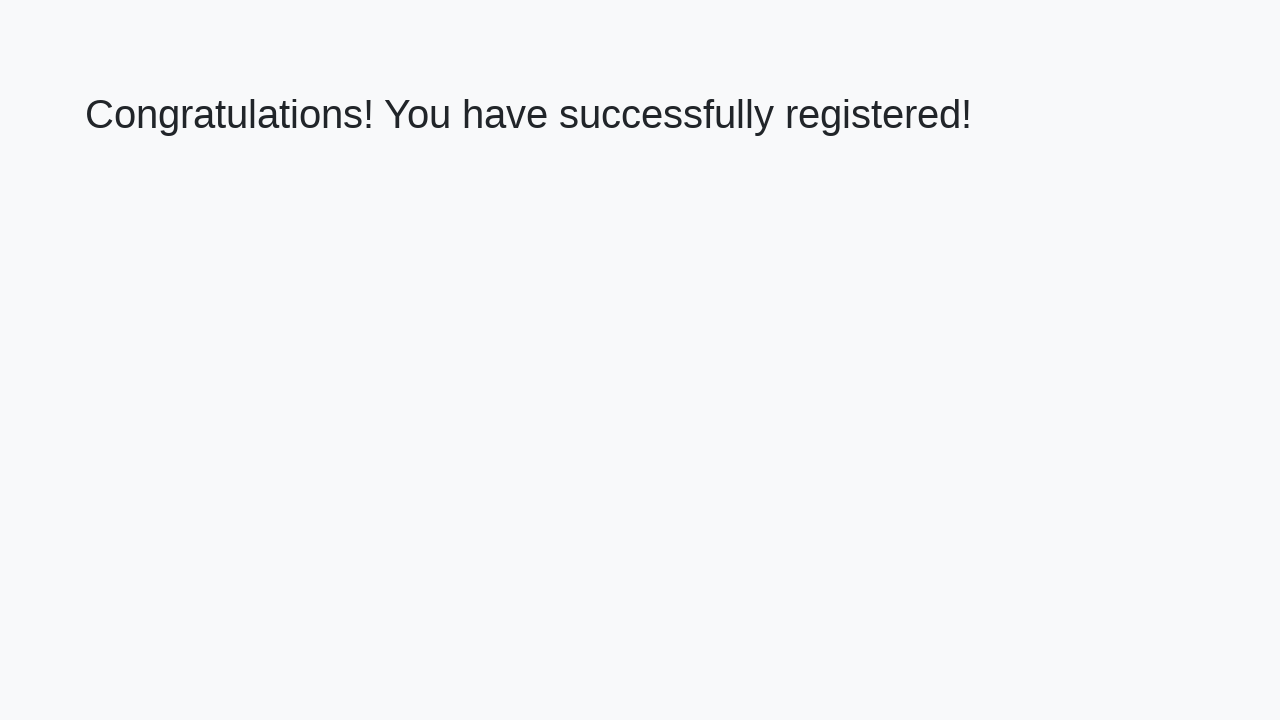

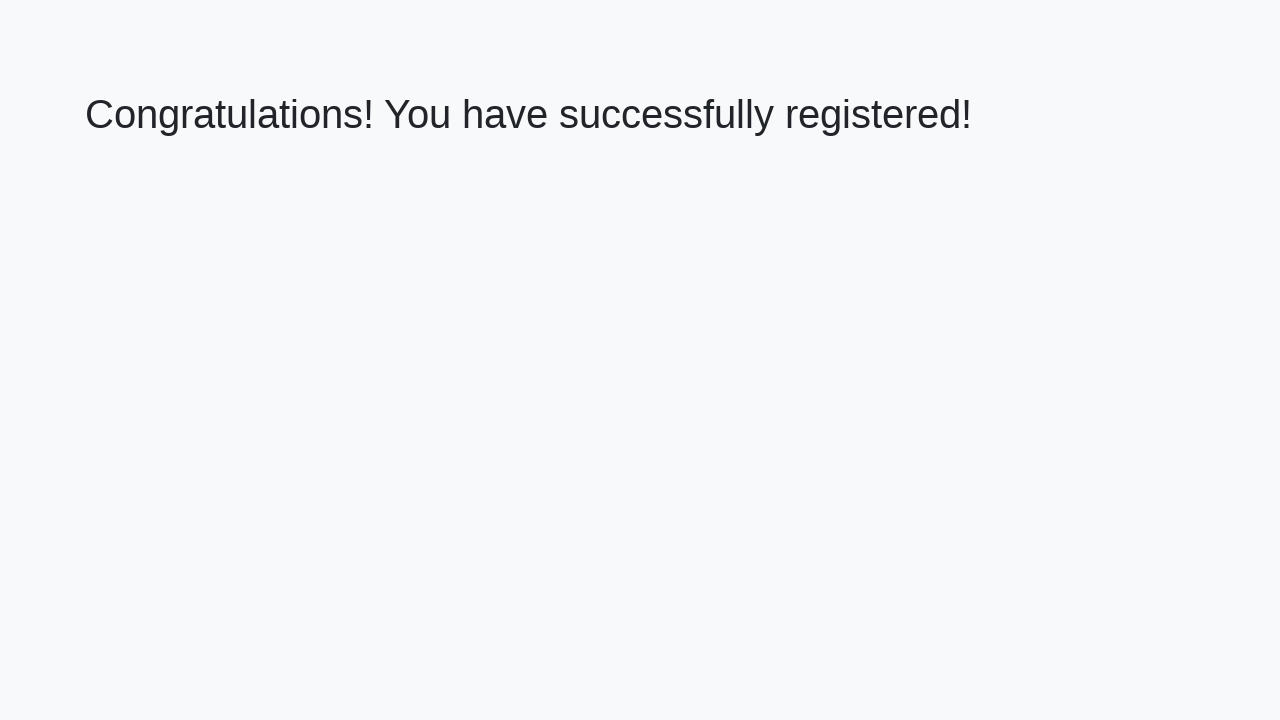